Tests that the text input field clears after adding a todo item

Starting URL: https://demo.playwright.dev/todomvc

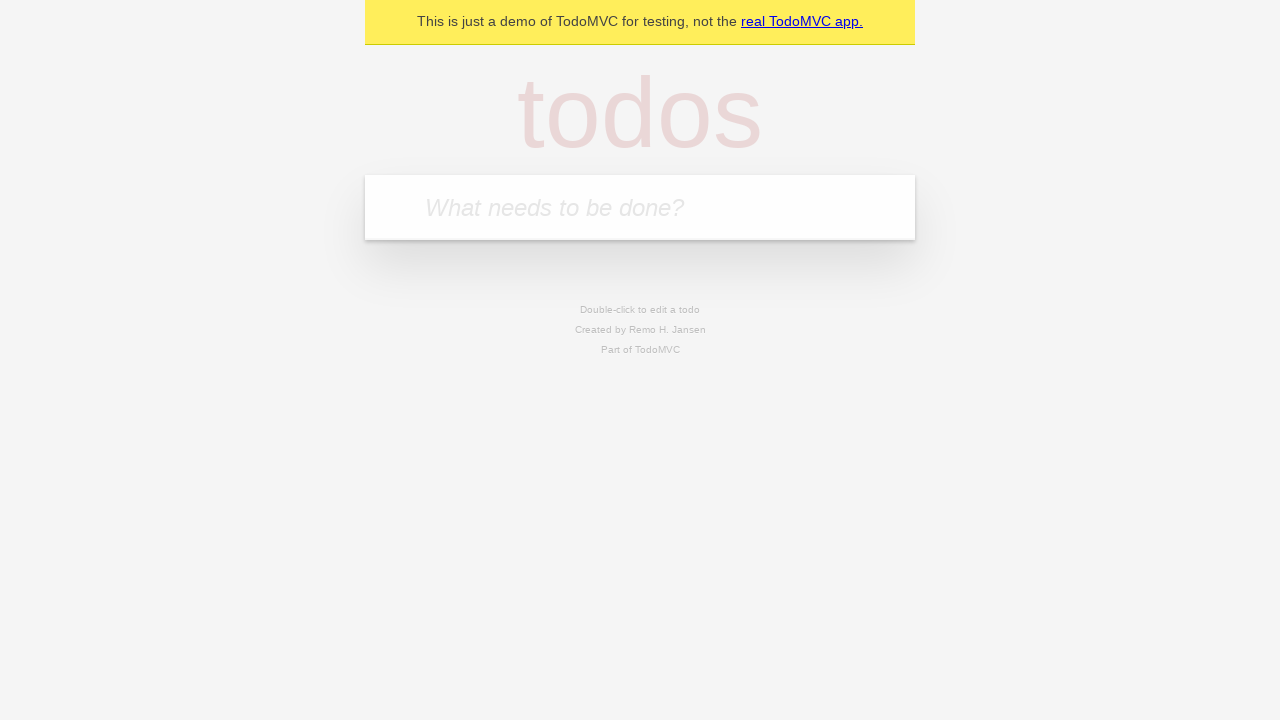

Filled new todo input field with 'buy some cheese' on .new-todo
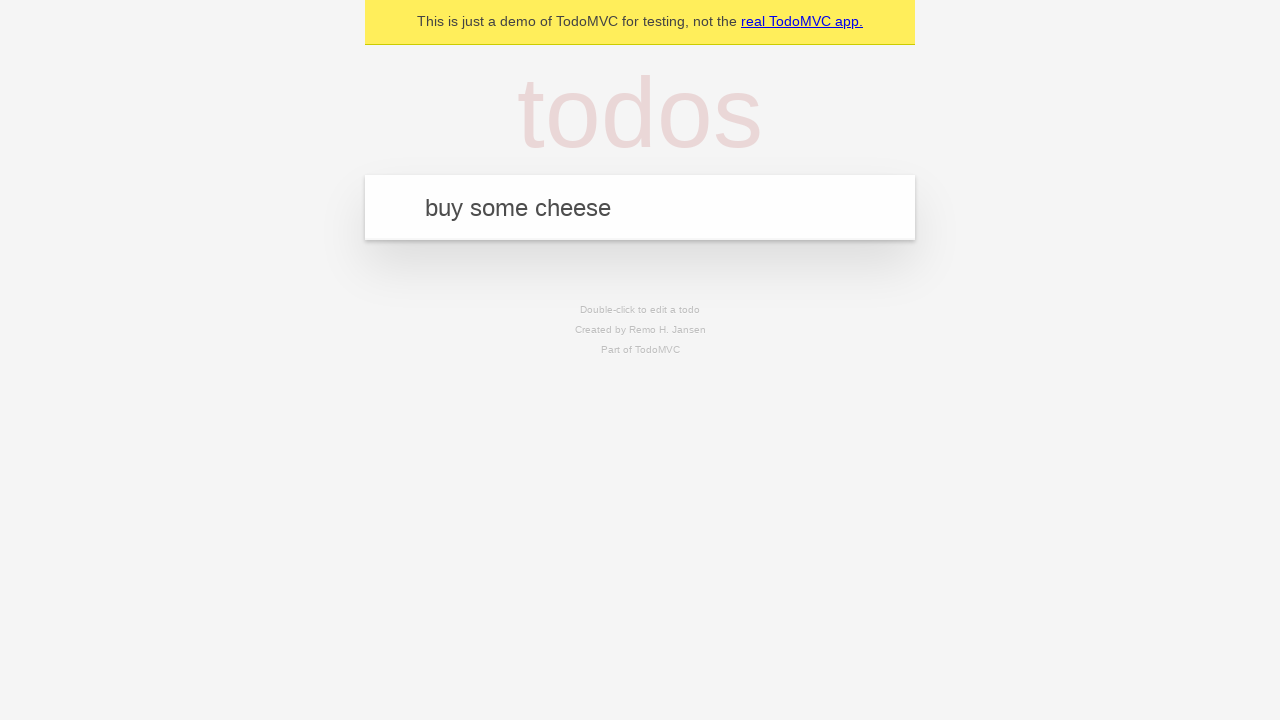

Pressed Enter to add the todo item on .new-todo
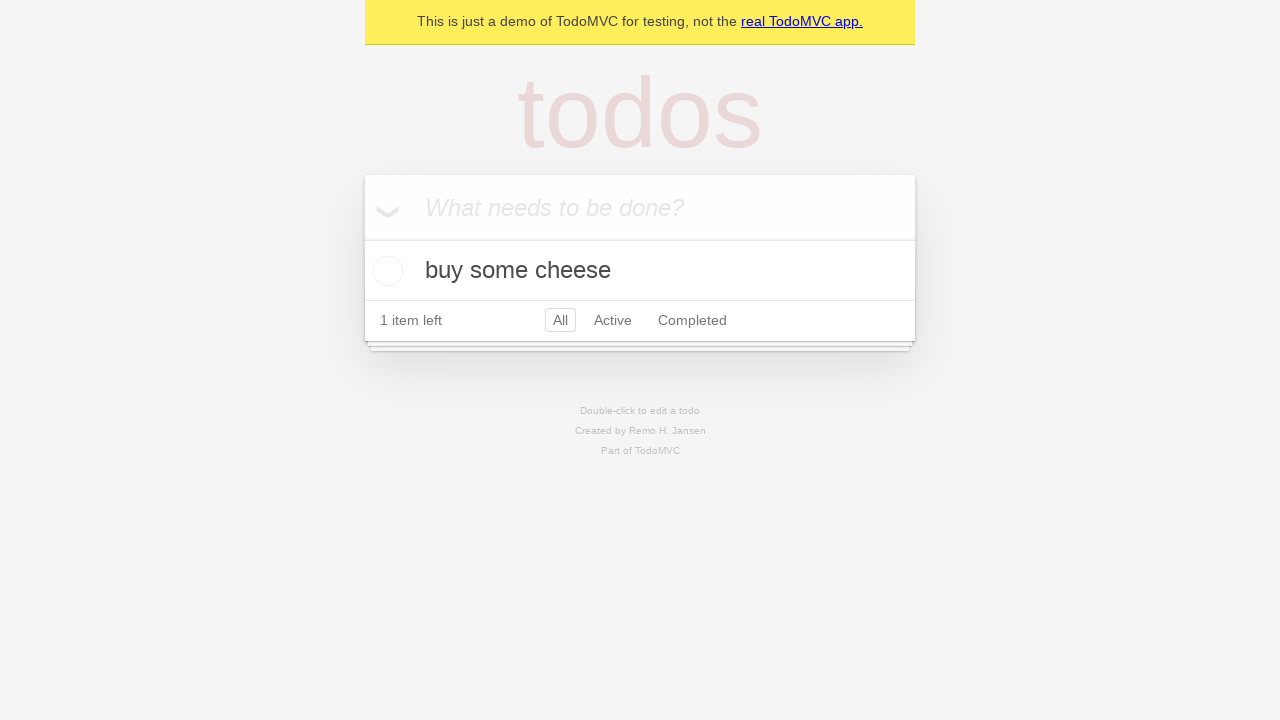

Todo item appeared in the list
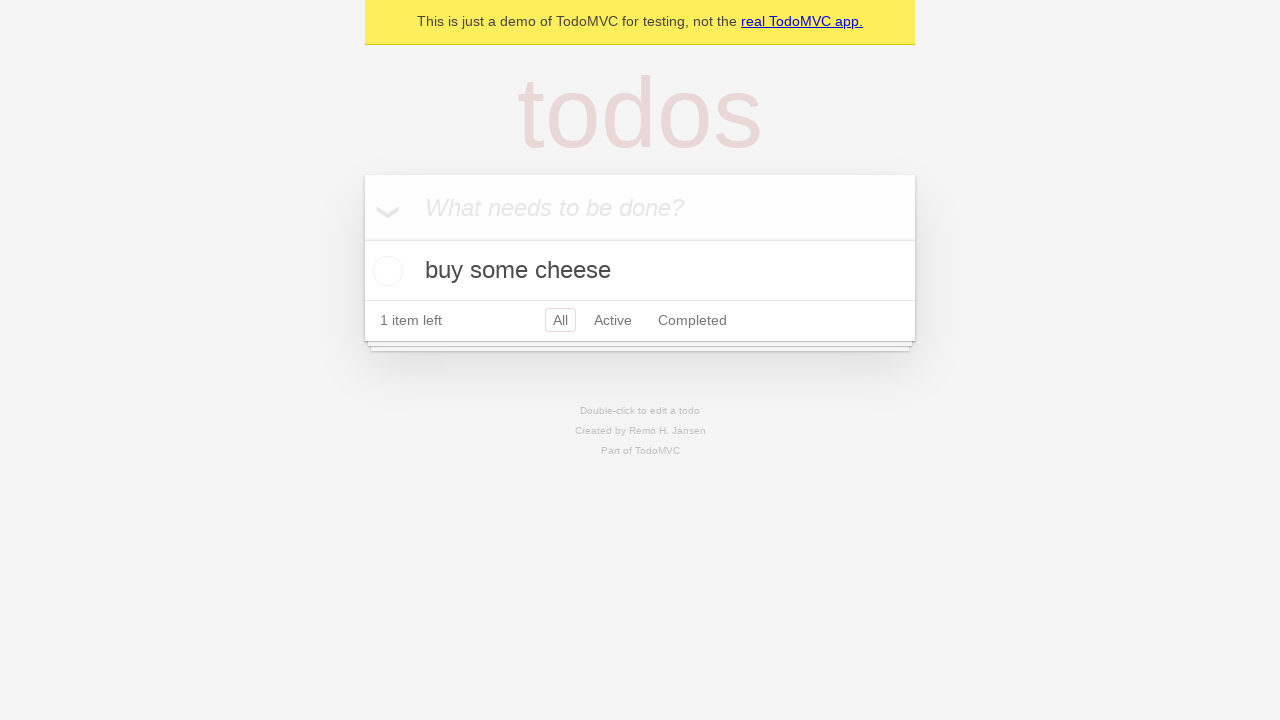

Verified that the text input field is now empty
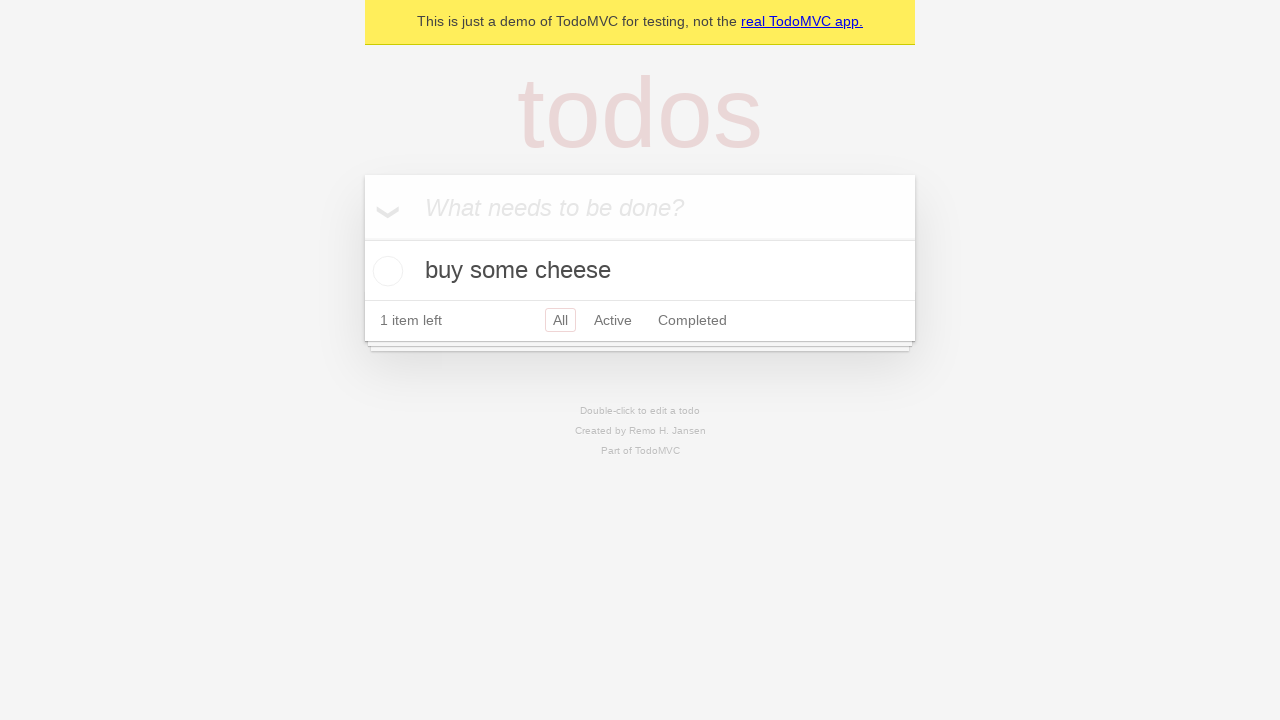

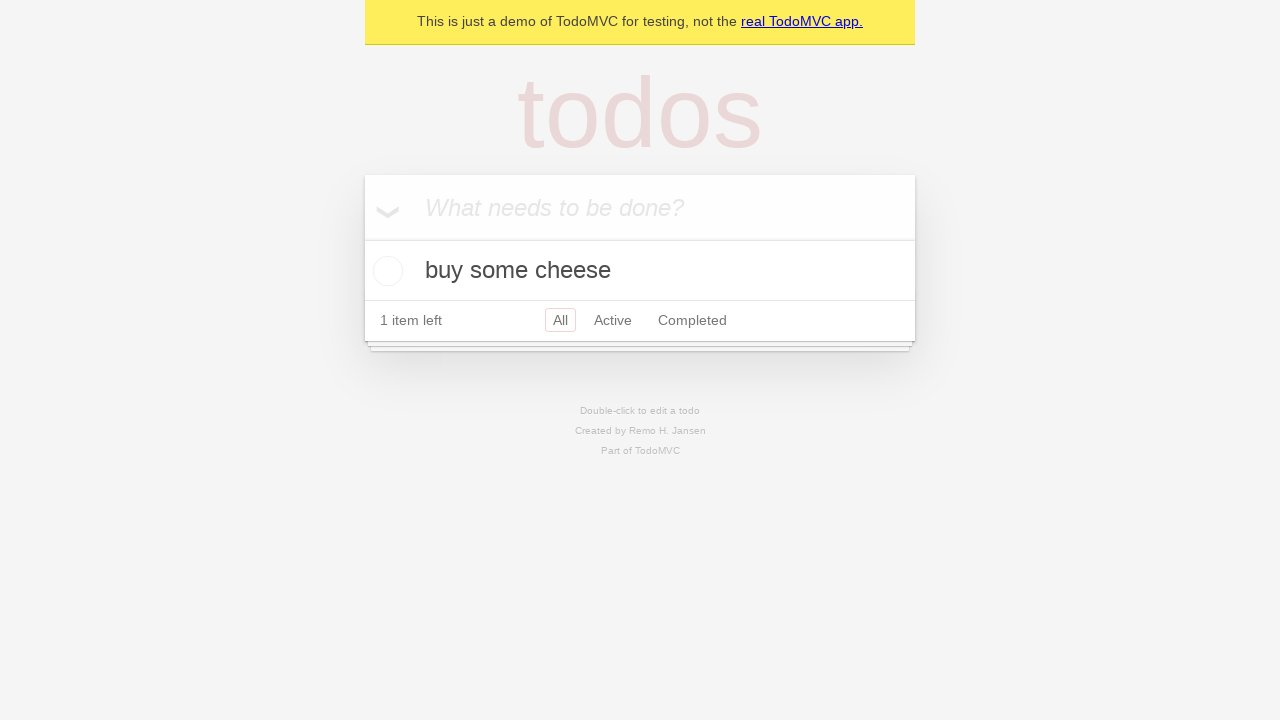